Tests window handling functionality by opening new windows/tabs, switching between them, counting open windows, and closing child windows while keeping the primary window open.

Starting URL: https://www.leafground.com/window.xhtml

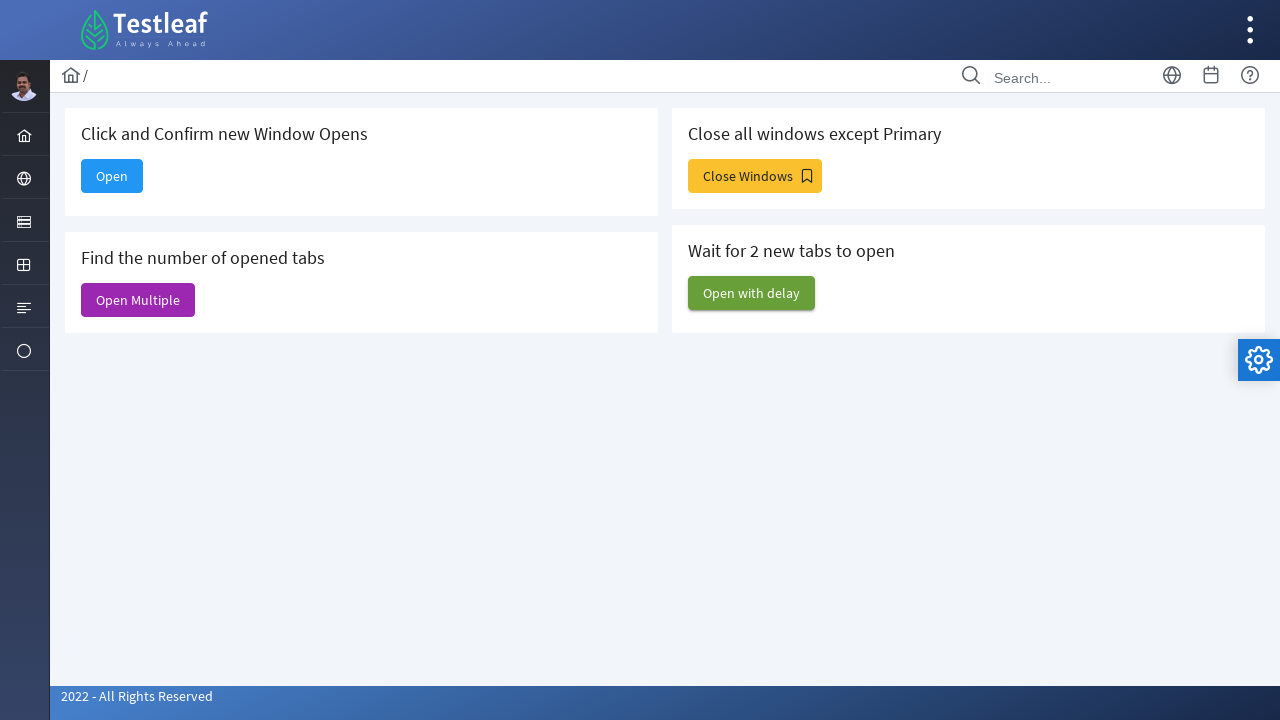

Clicked button to open new window at (112, 176) on xpath=//*[@id='j_idt88:new']/span
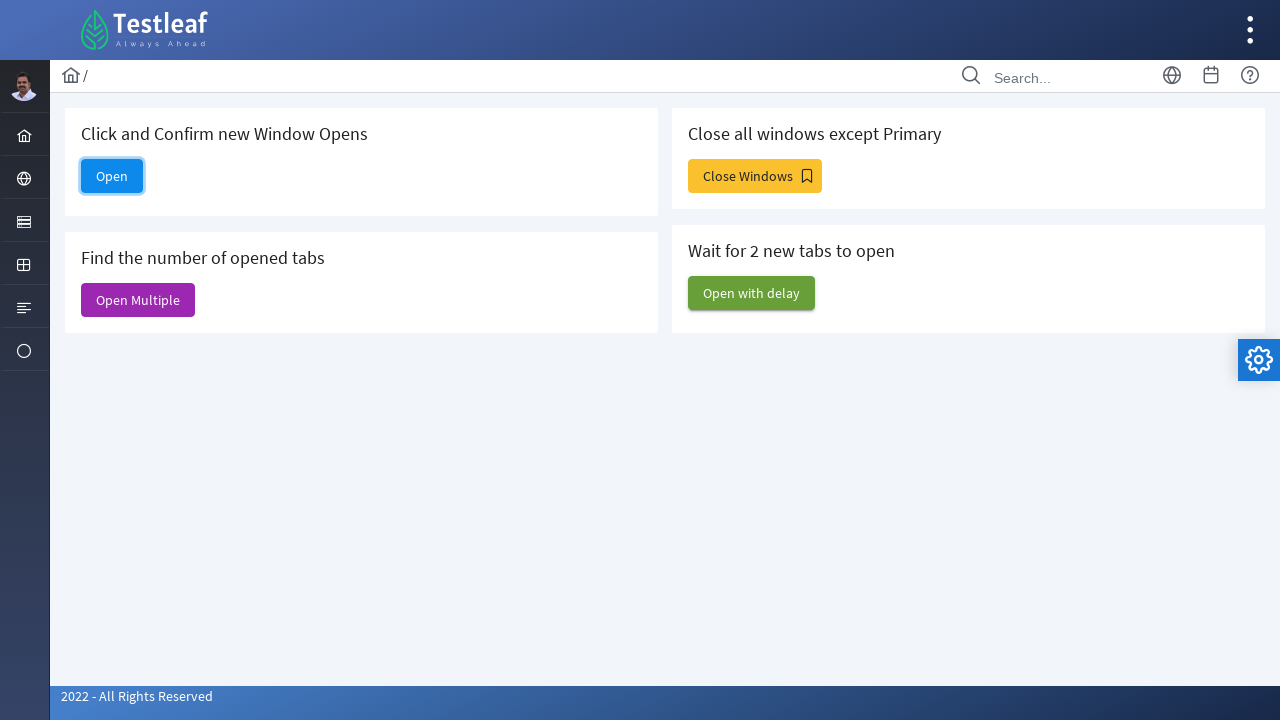

Clicked button again and waited for new page to open at (112, 176) on xpath=//*[@id='j_idt88:new']/span
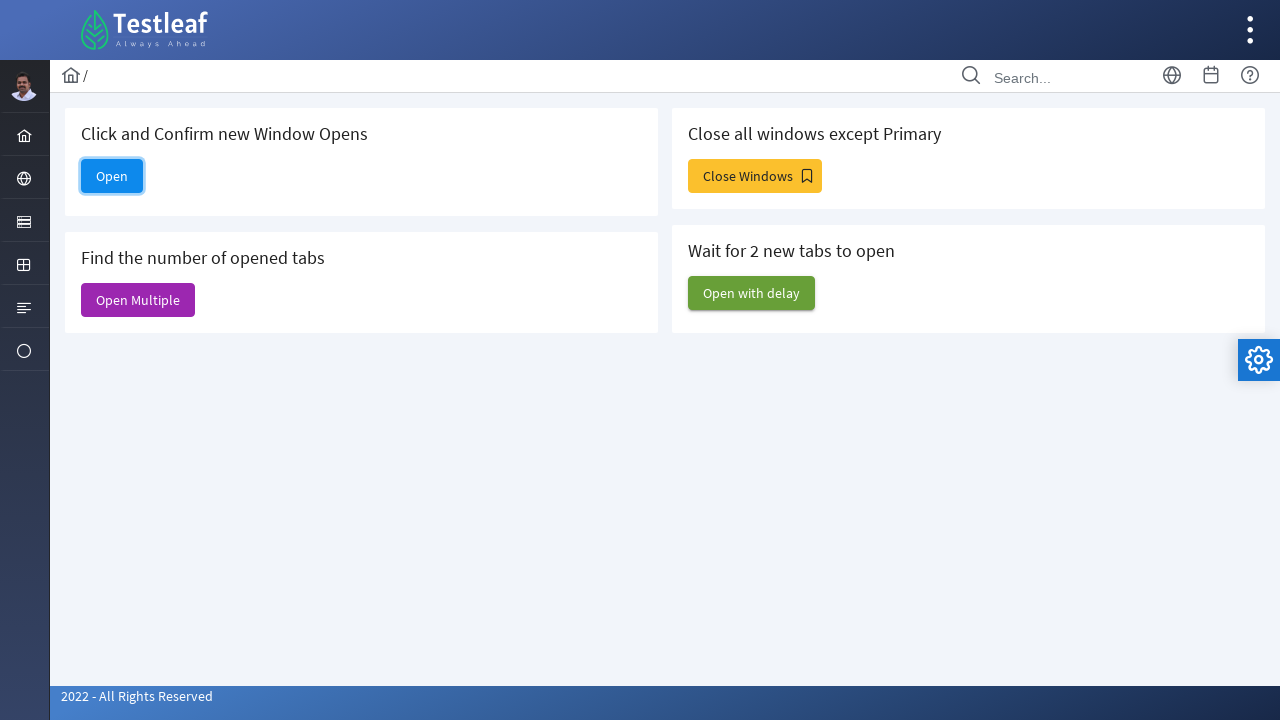

New page loaded successfully
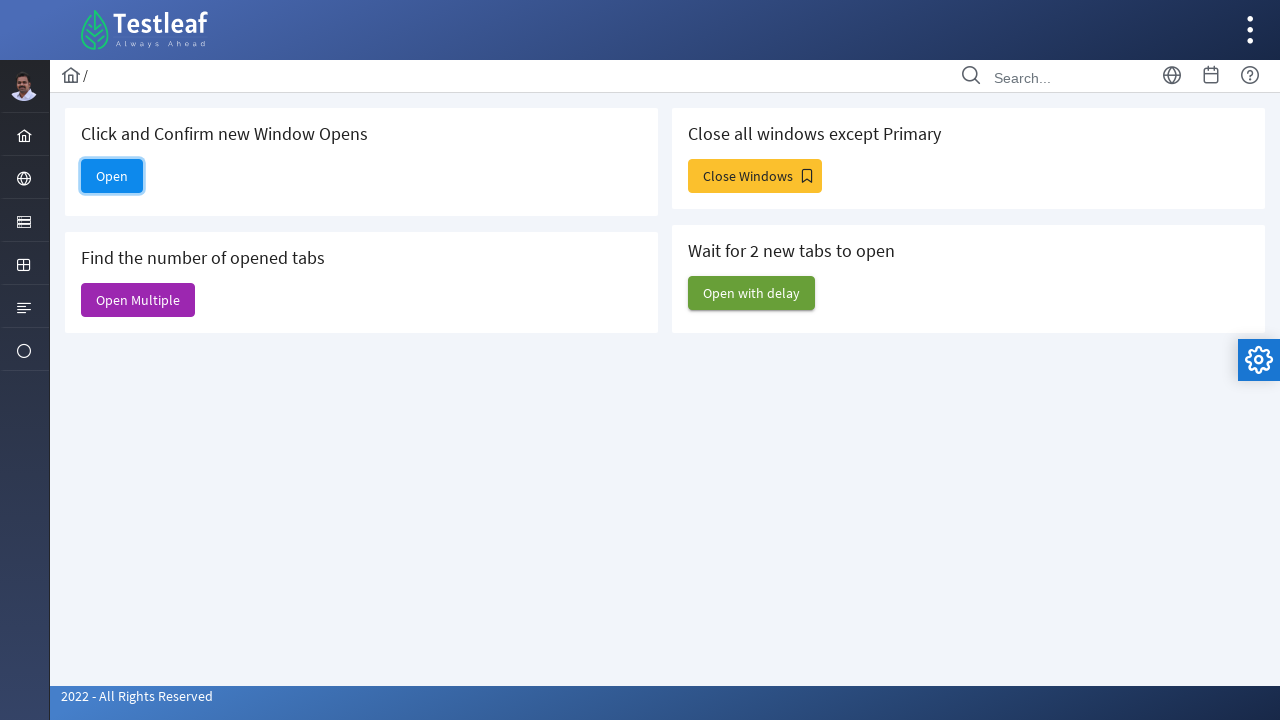

Closed the new window
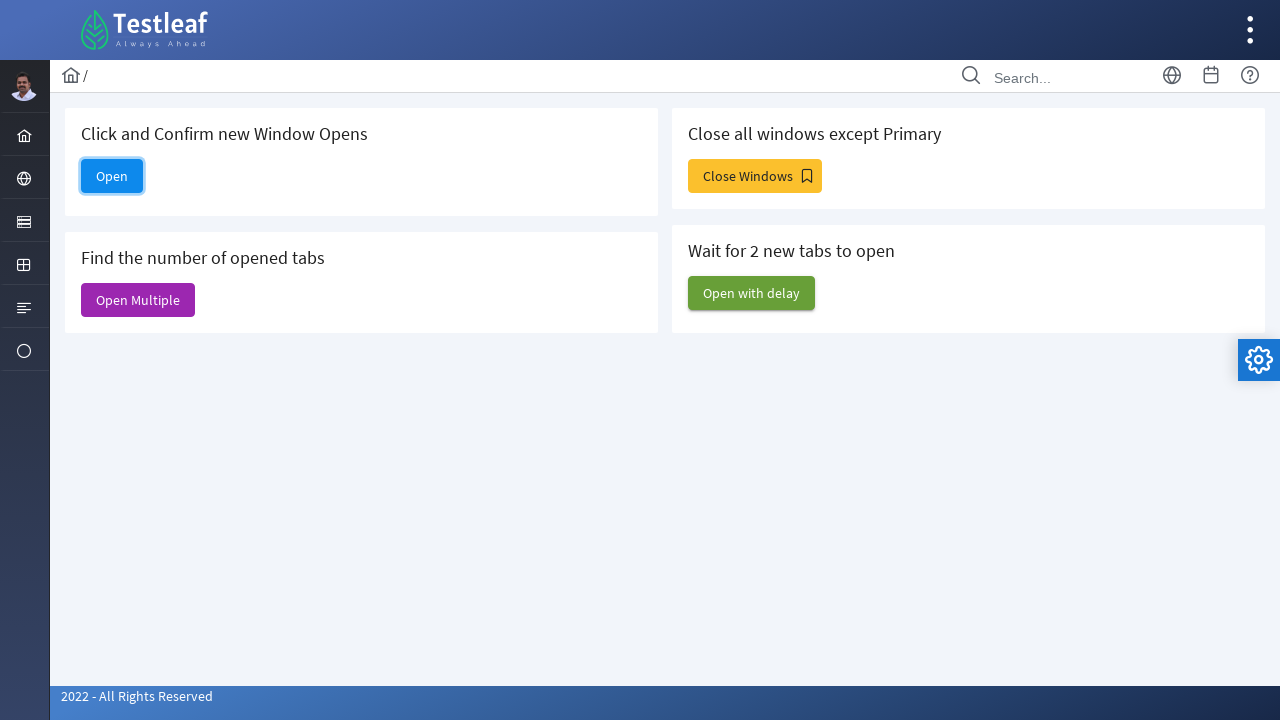

Verified open button is still visible on original page
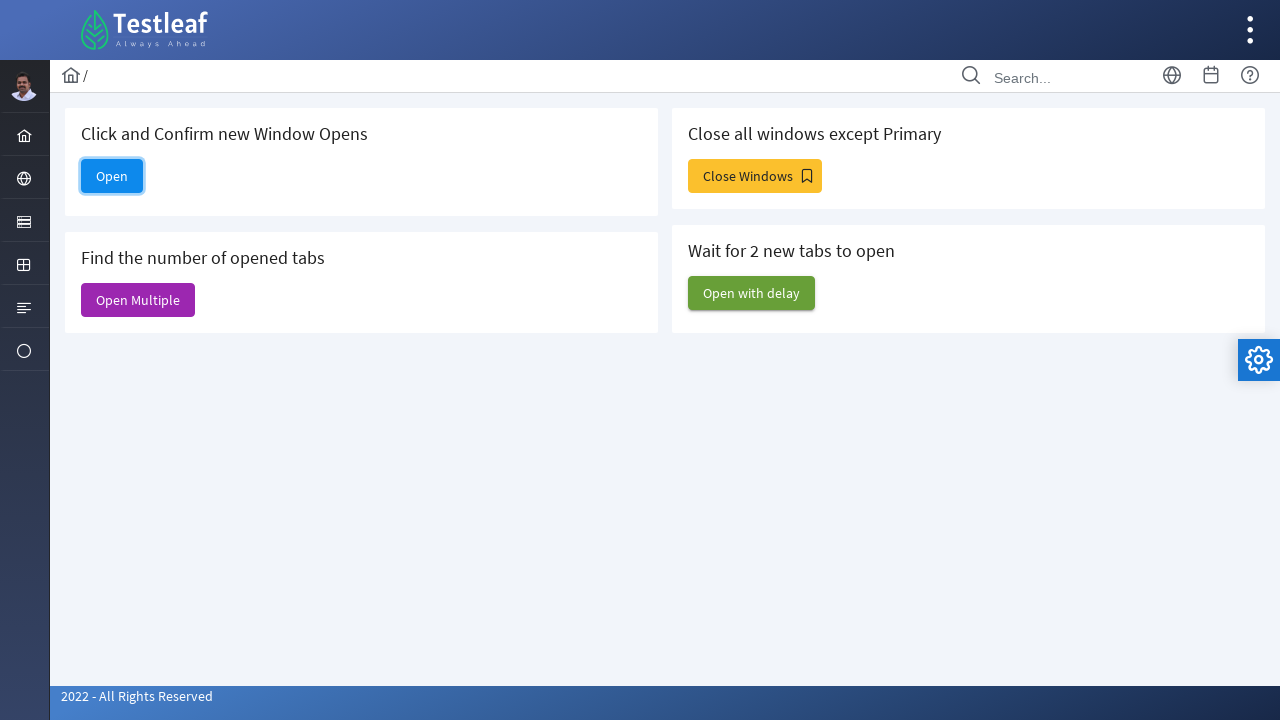

Button visibility confirmed: True
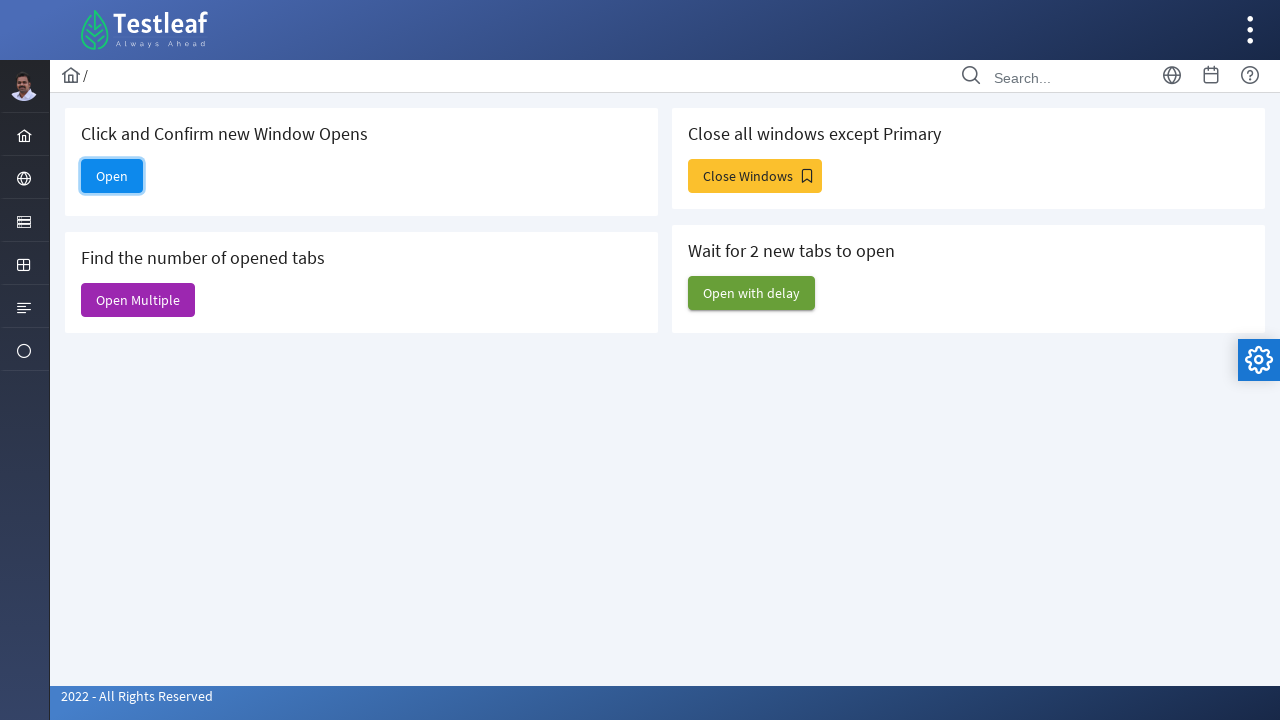

Clicked button to open multiple windows at (138, 300) on xpath=//*[@id='j_idt88:j_idt91']
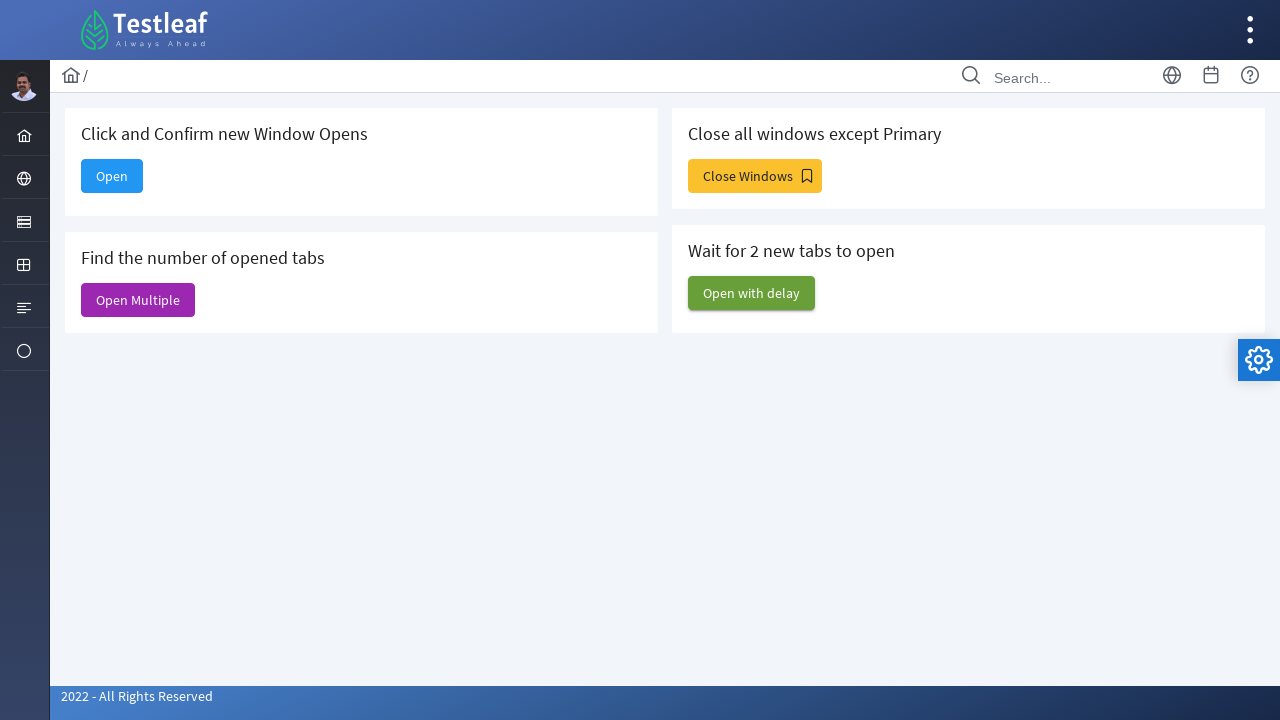

Waited 3 seconds for multiple windows to open
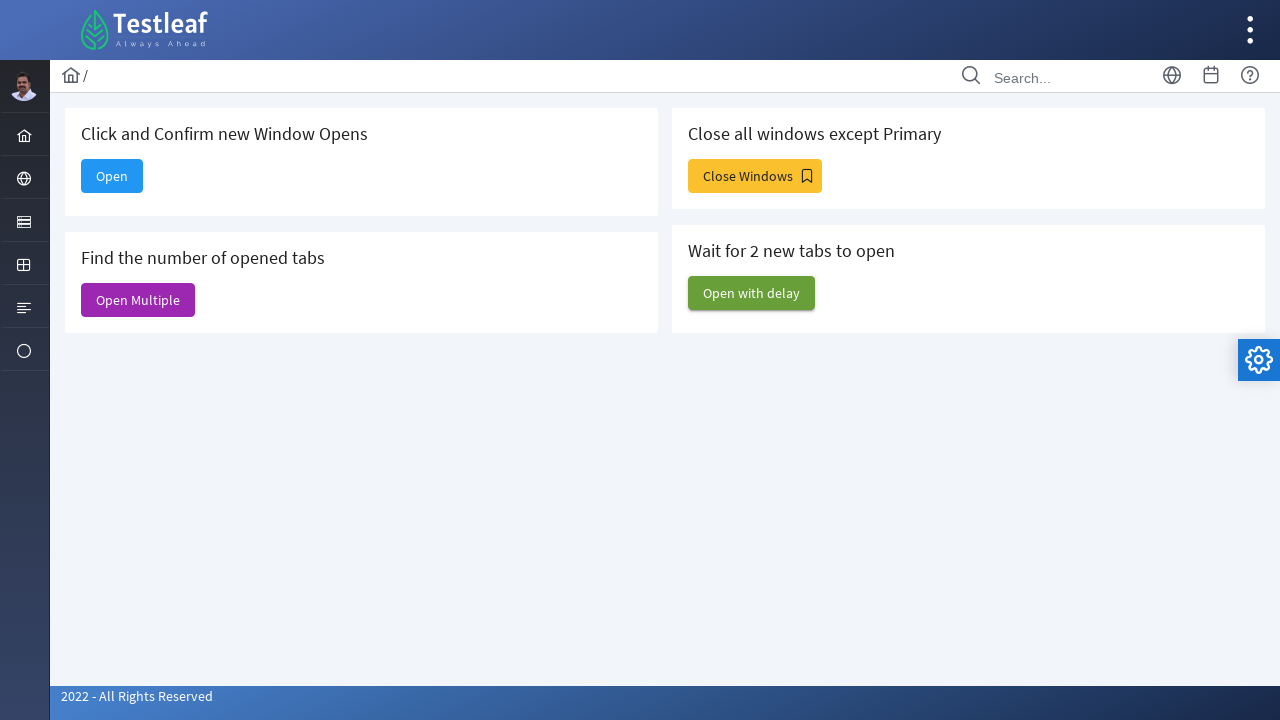

Counted total open windows/tabs: 7
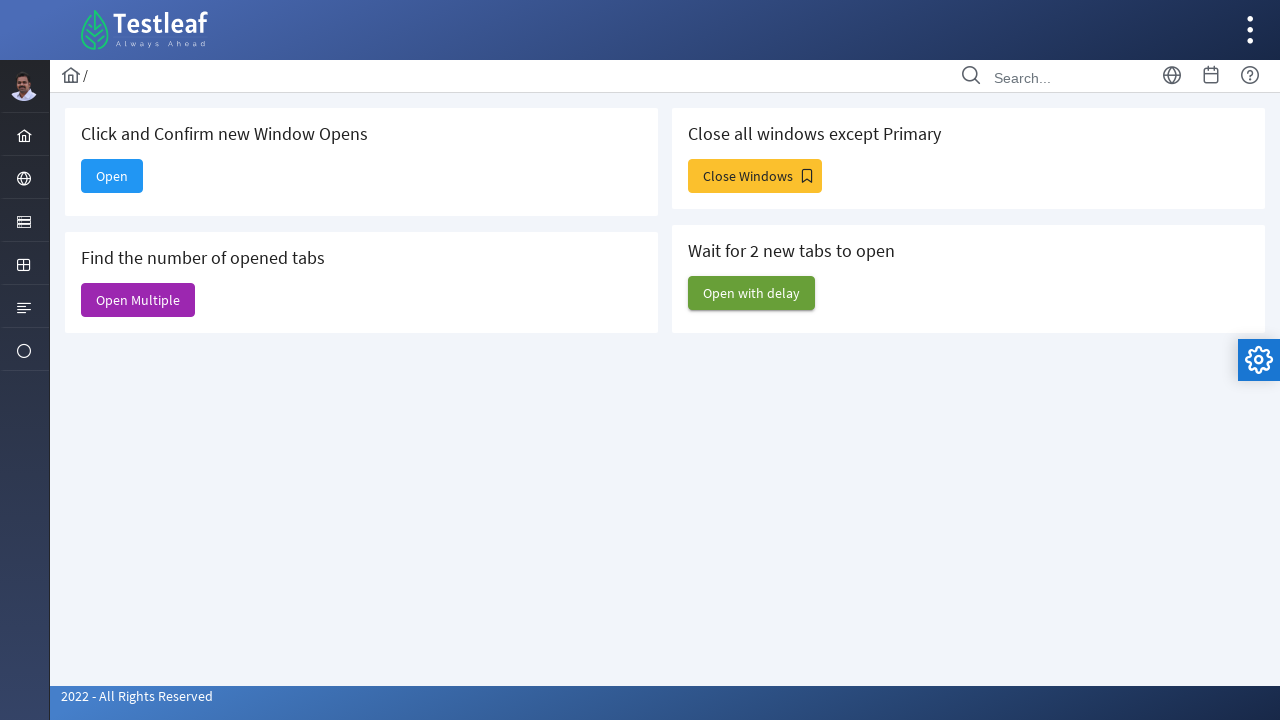

Clicked button to open additional windows for closure testing at (755, 176) on #j_idt88\:j_idt93
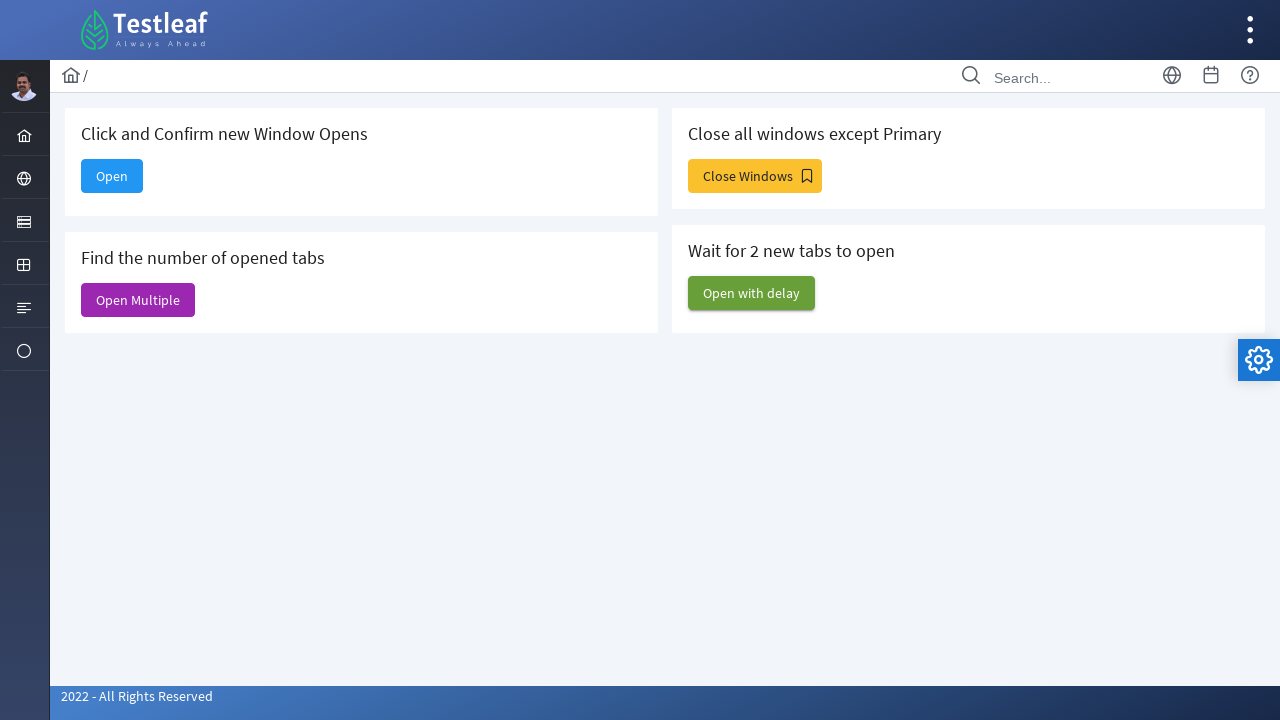

Waited 3 seconds for additional windows to open
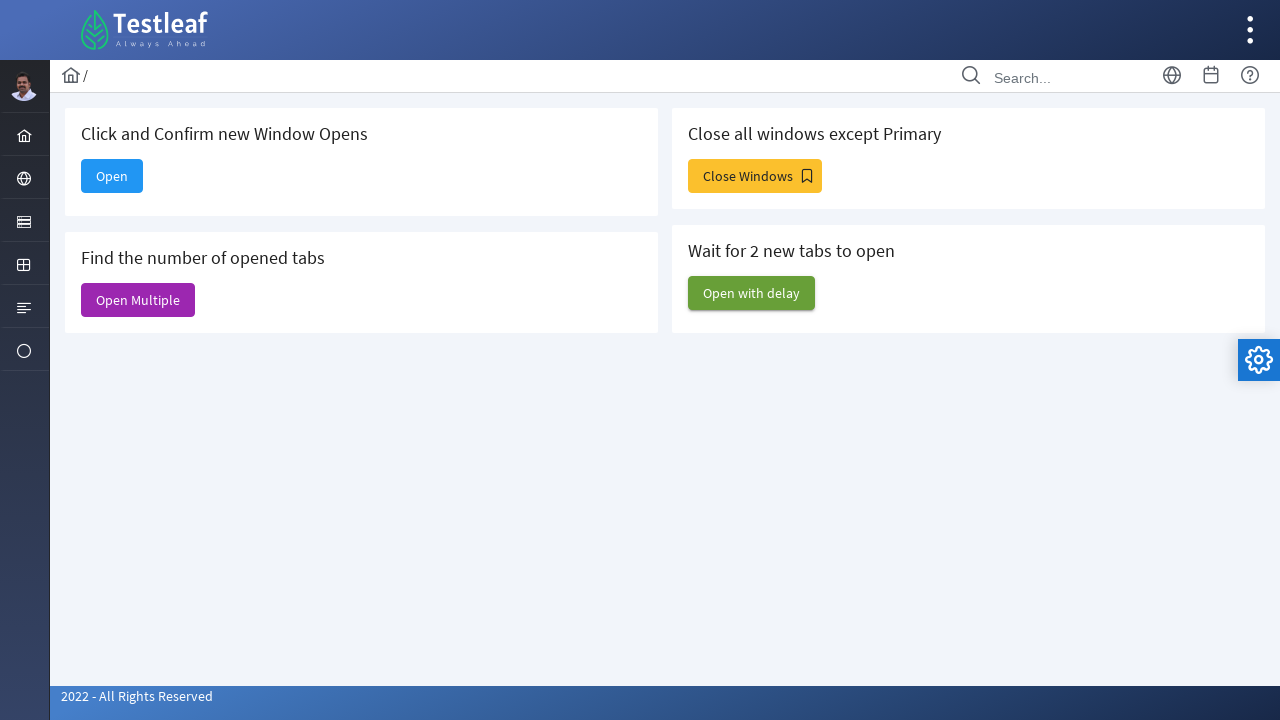

Closed a child window, keeping primary window open
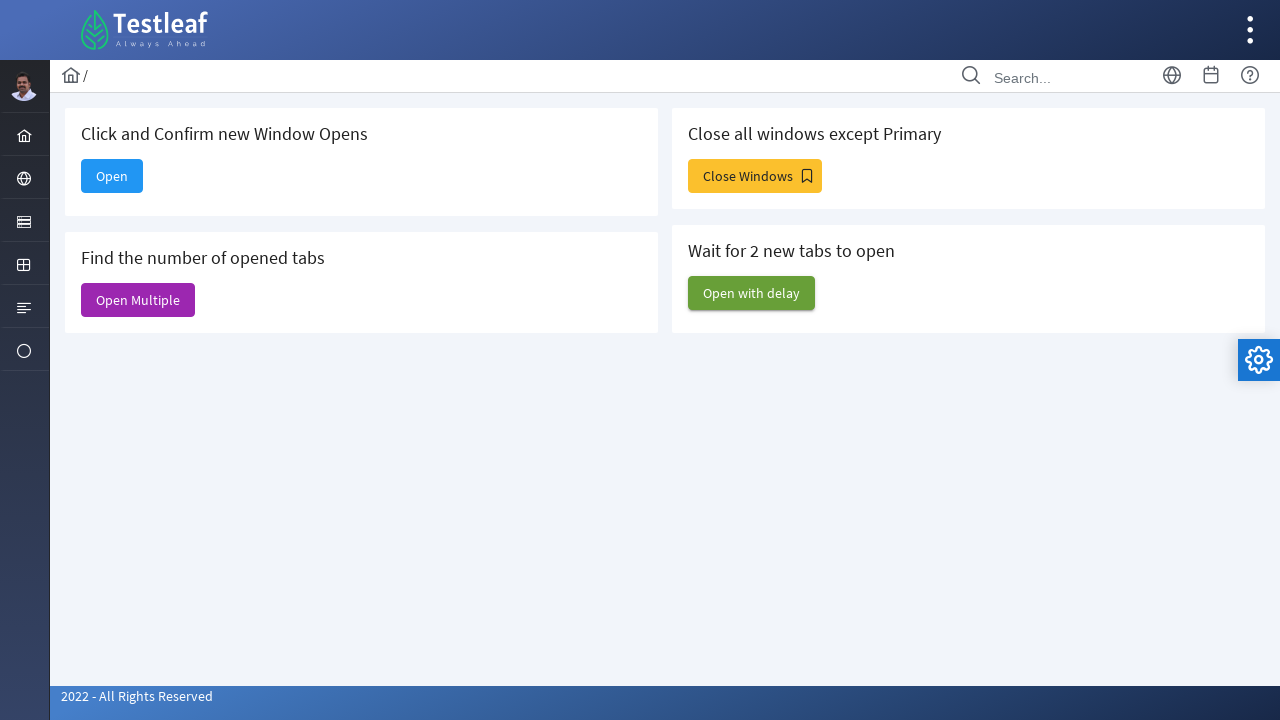

Closed a child window, keeping primary window open
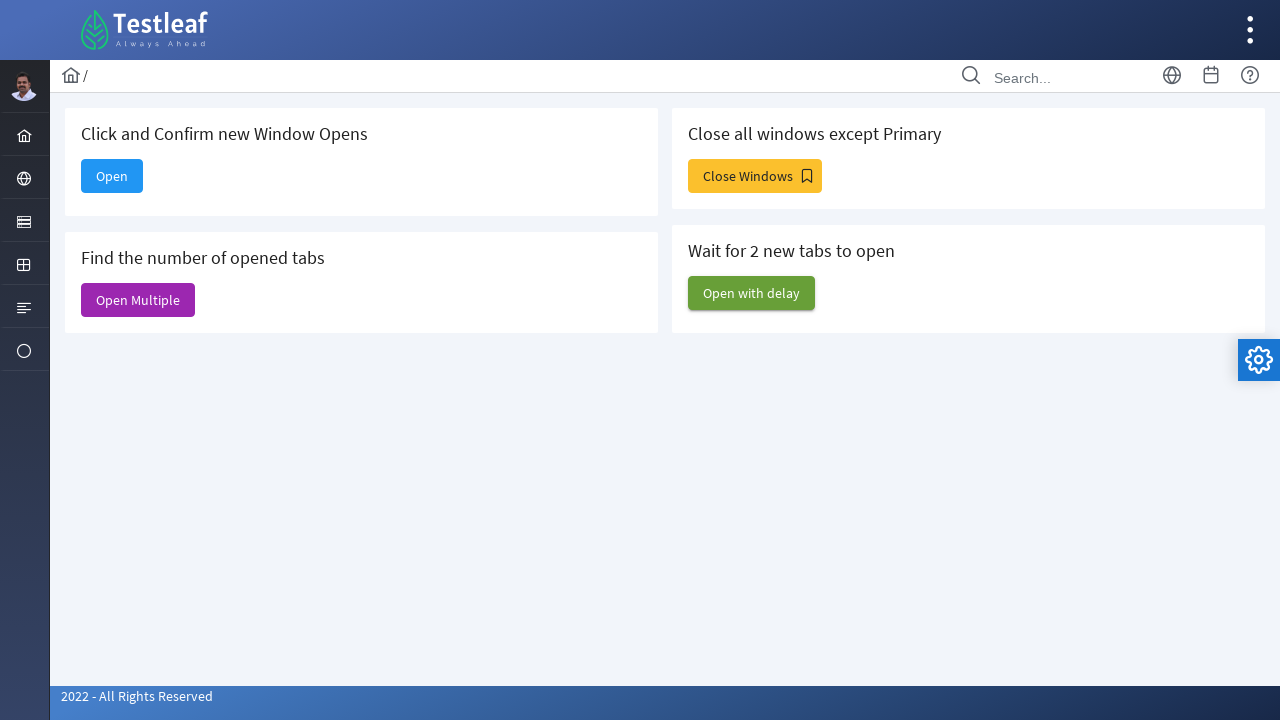

Closed a child window, keeping primary window open
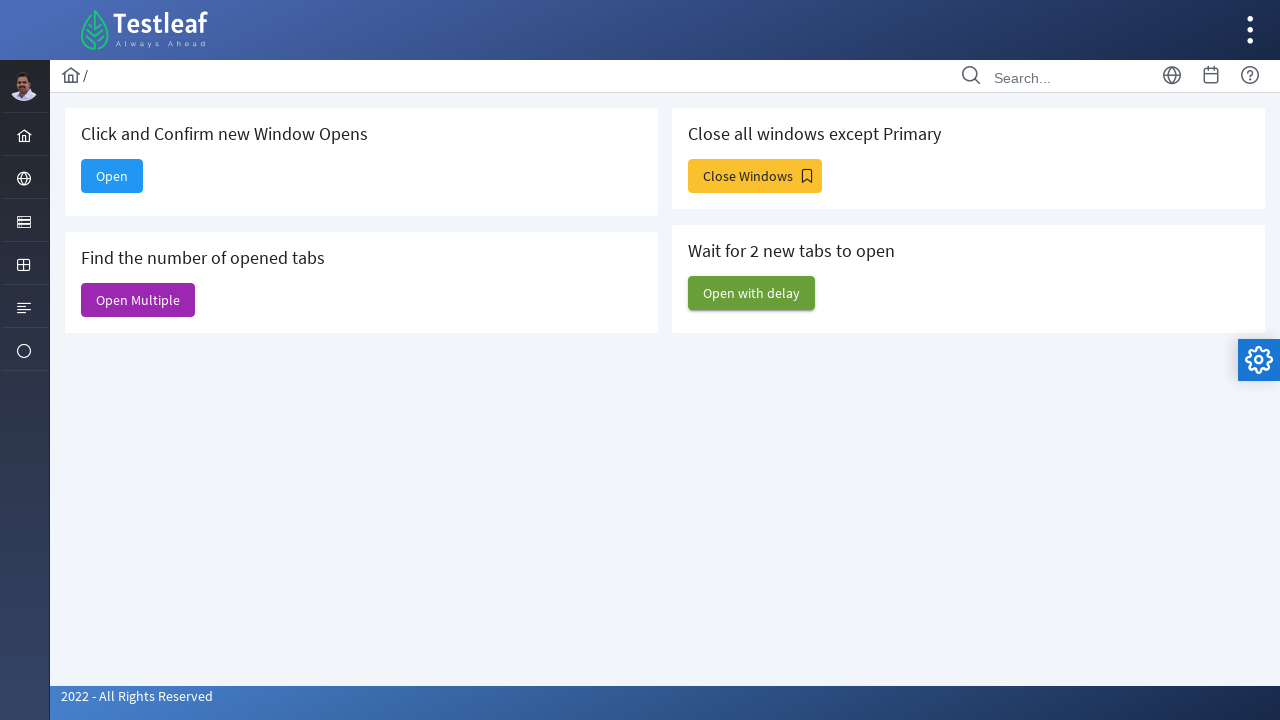

Closed a child window, keeping primary window open
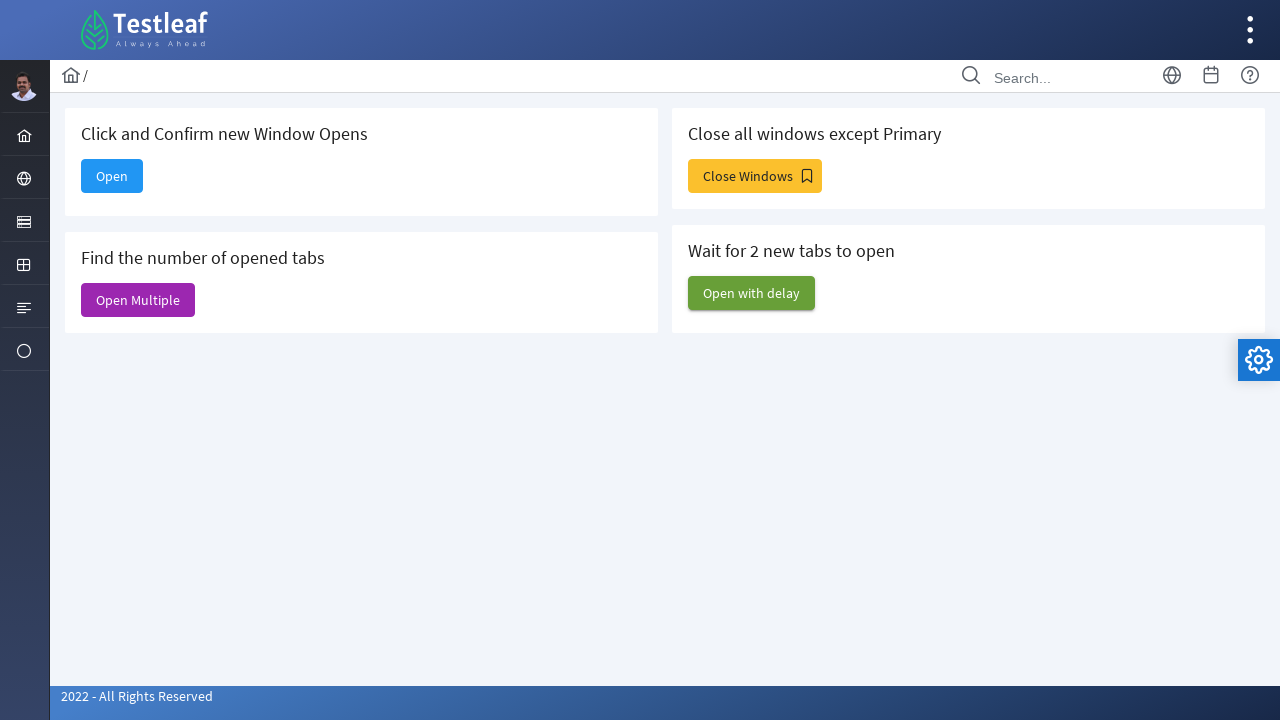

Closed a child window, keeping primary window open
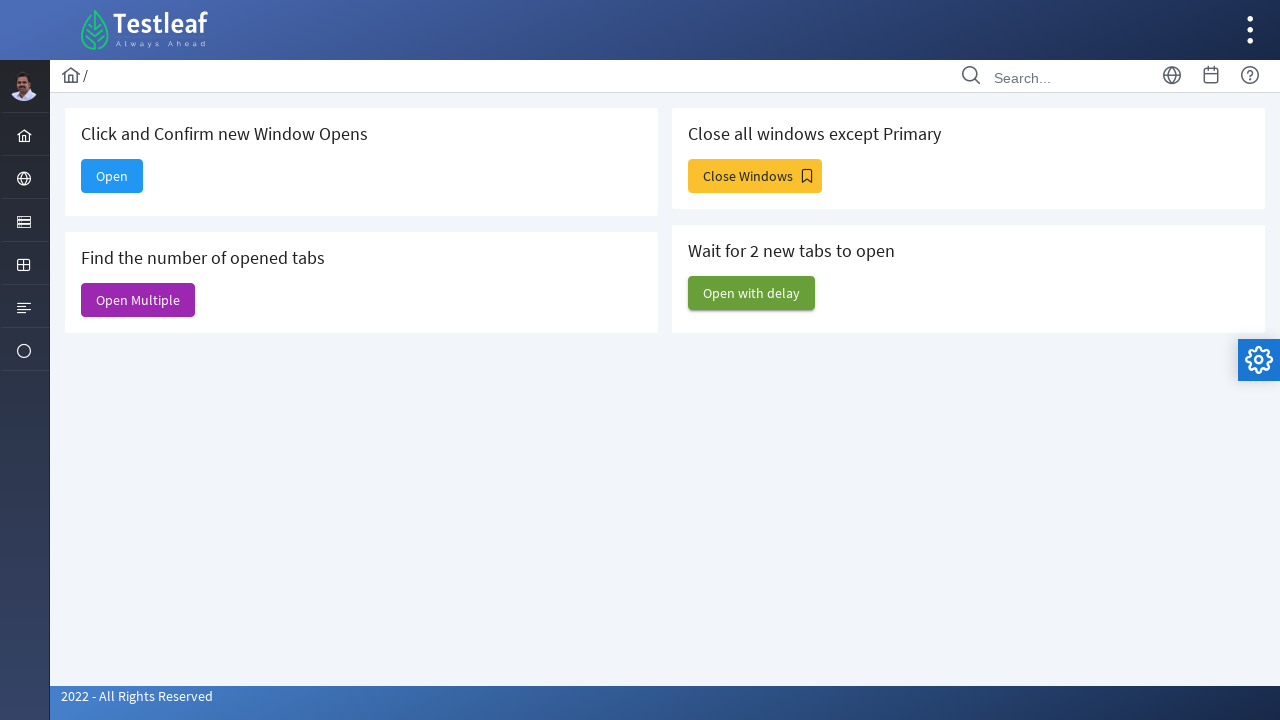

Closed a child window, keeping primary window open
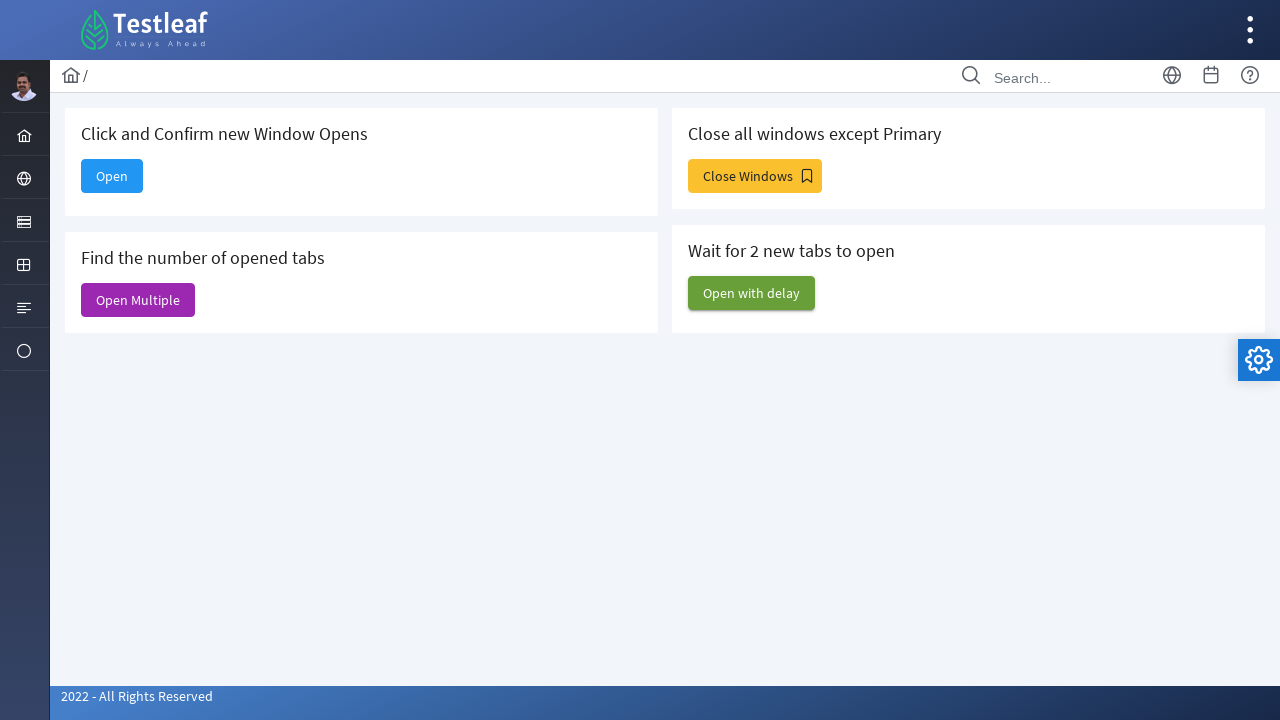

Closed a child window, keeping primary window open
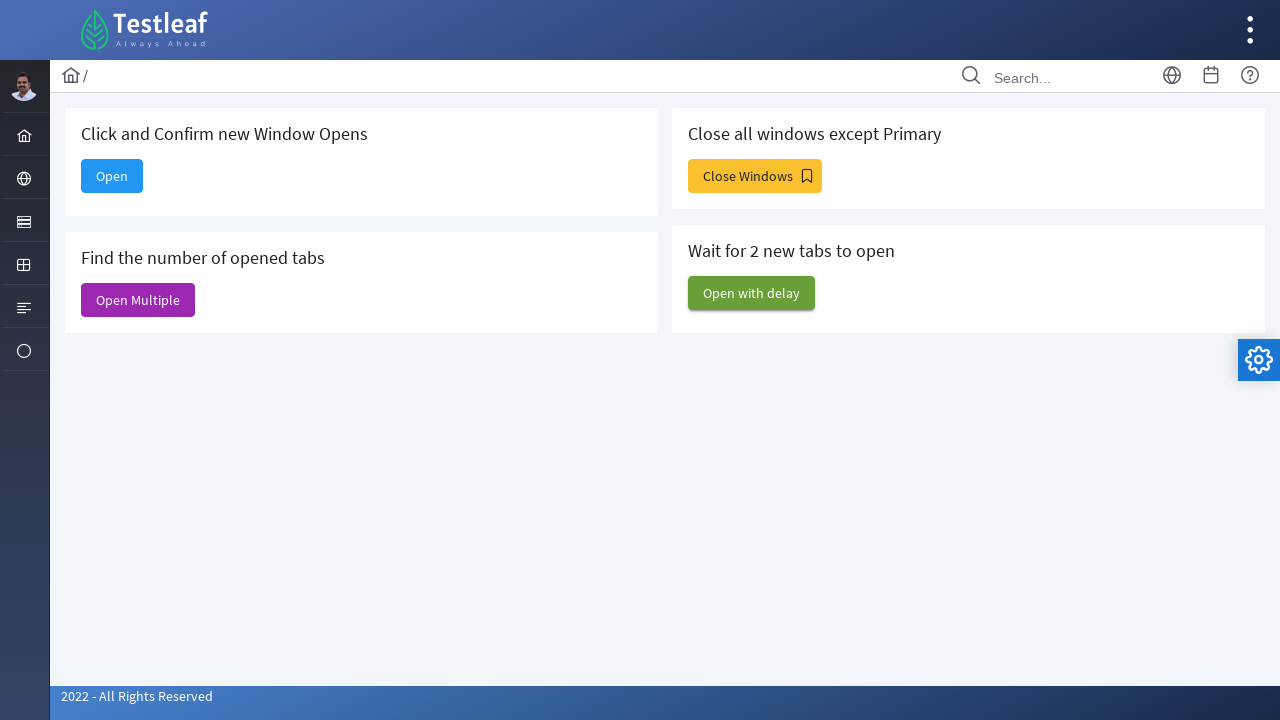

Closed a child window, keeping primary window open
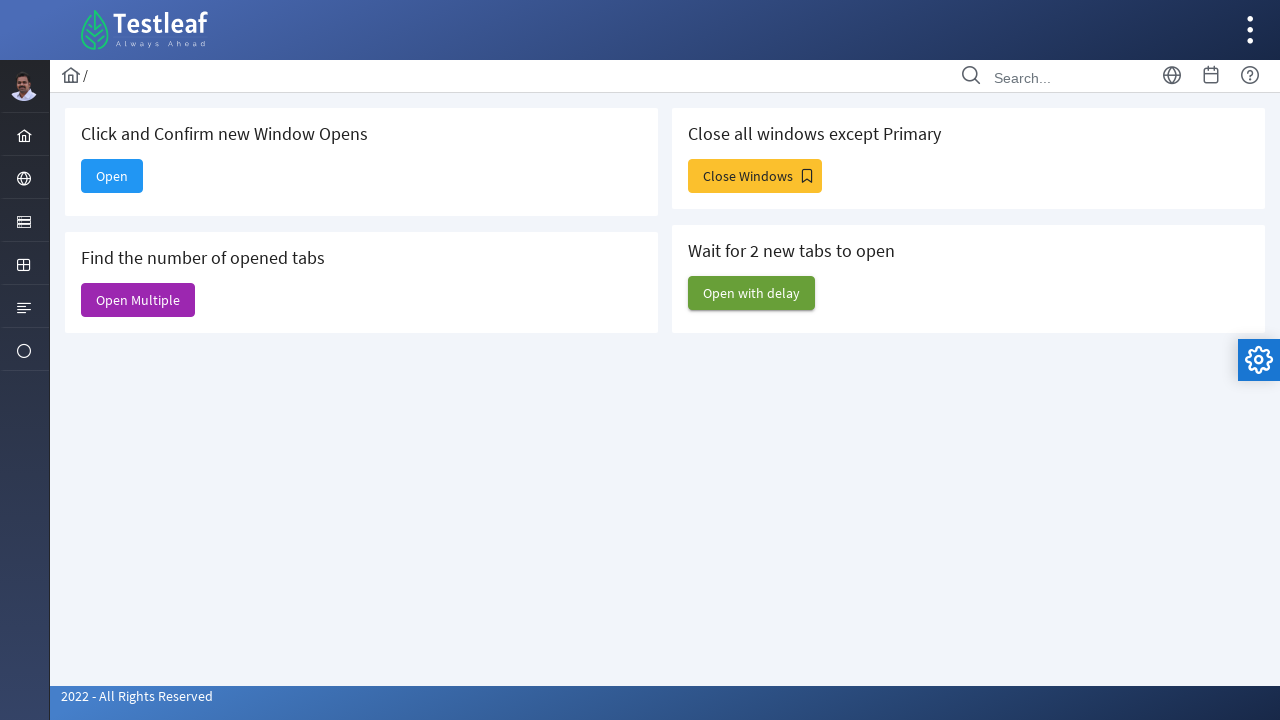

Closed a child window, keeping primary window open
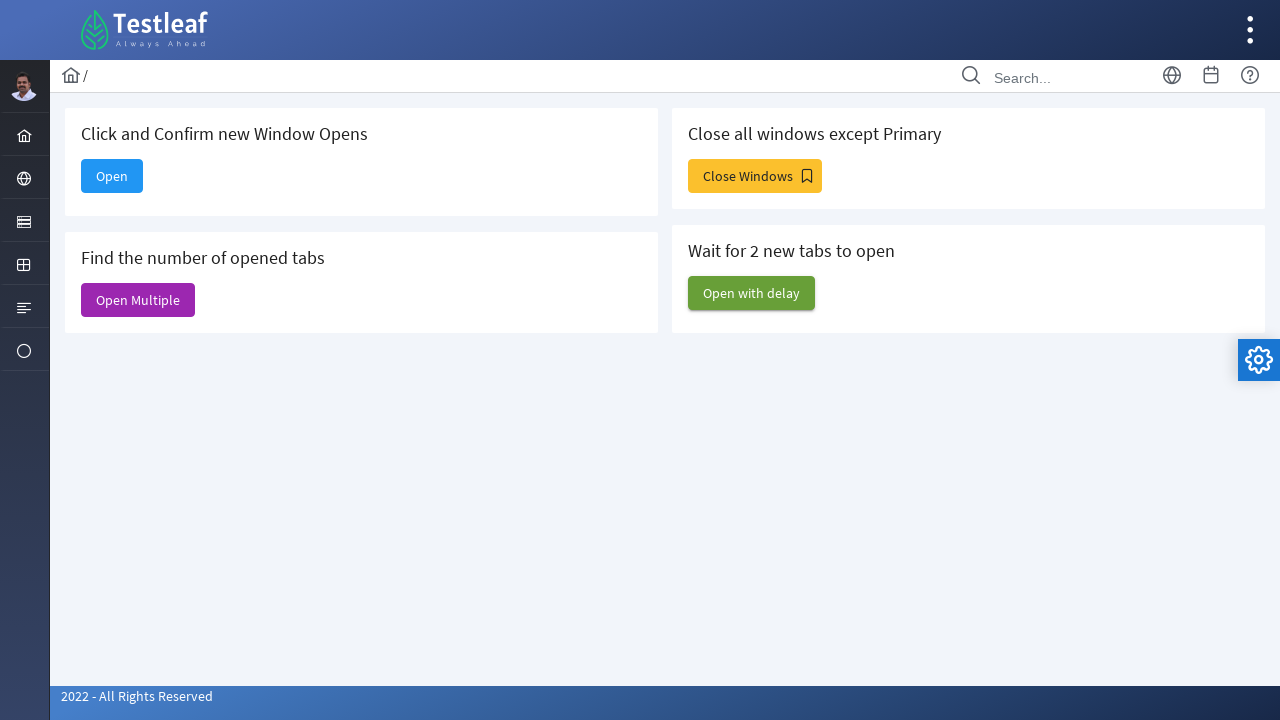

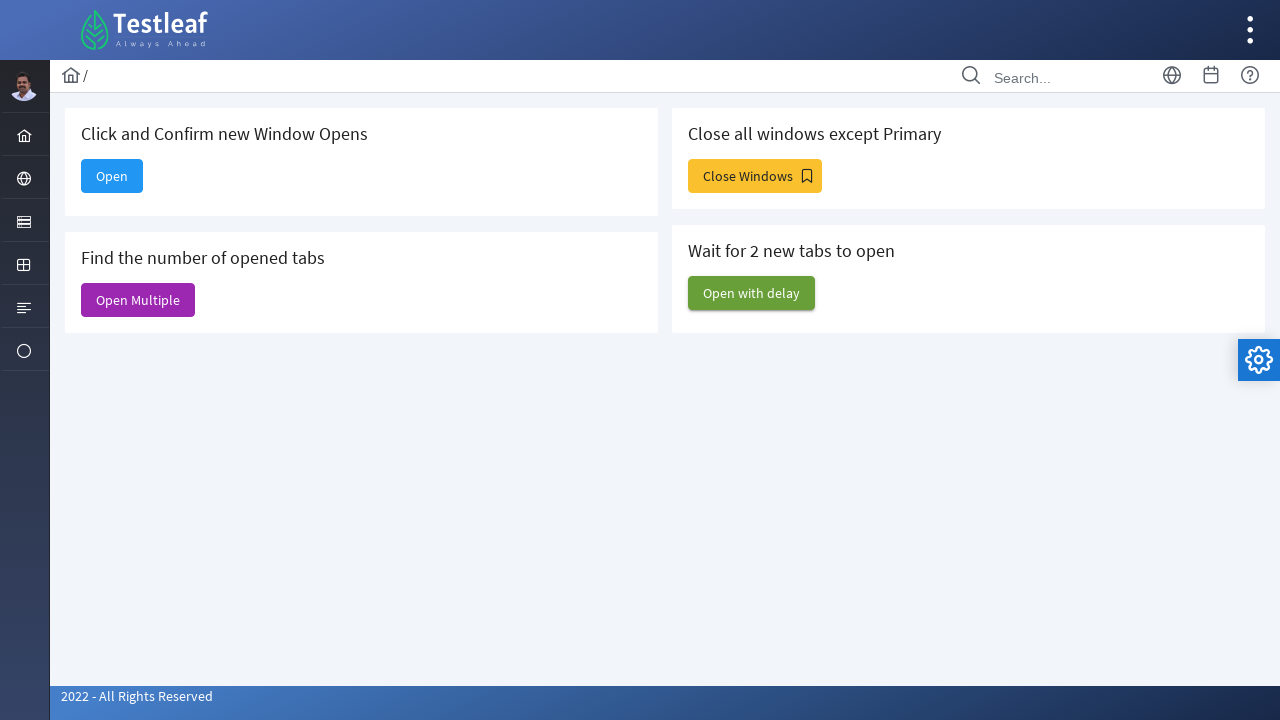